Tests dropdown/select element functionality by selecting multiple options by index from a multi-select listbox and verifying the selections

Starting URL: https://only-testing-blog.blogspot.com/2014/01/textbox.html

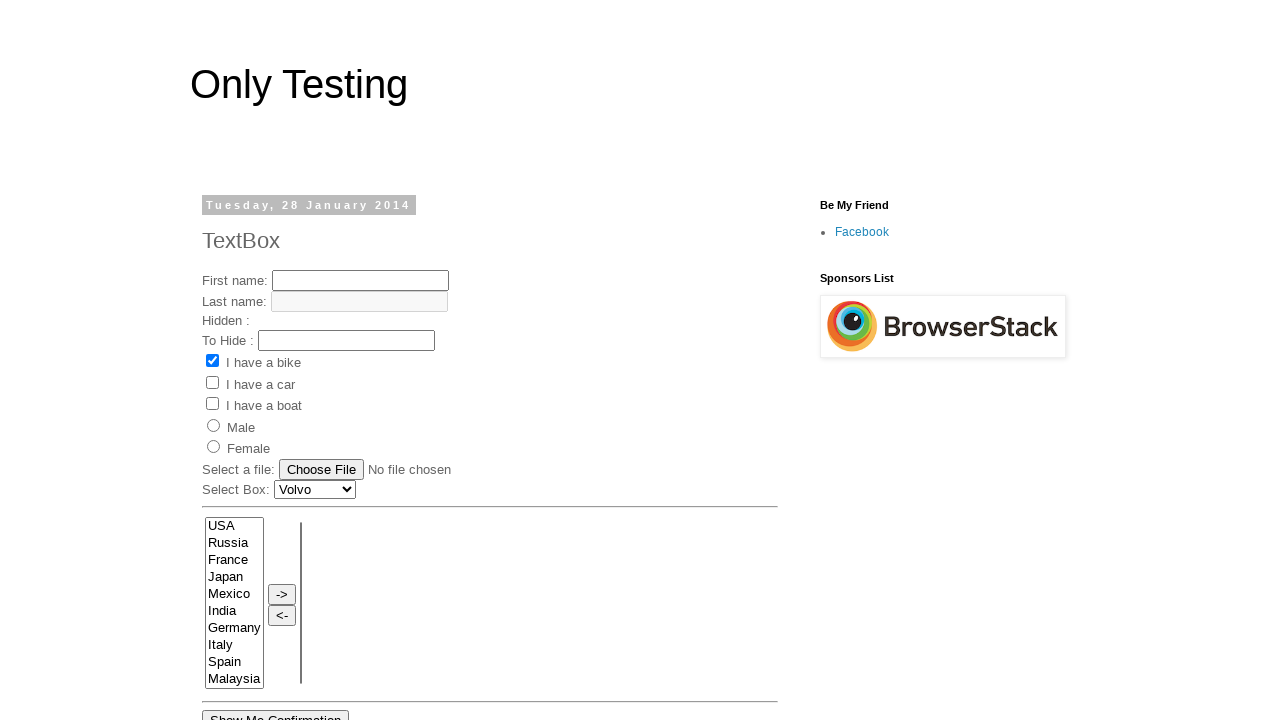

Navigated to dropdown/select element test page
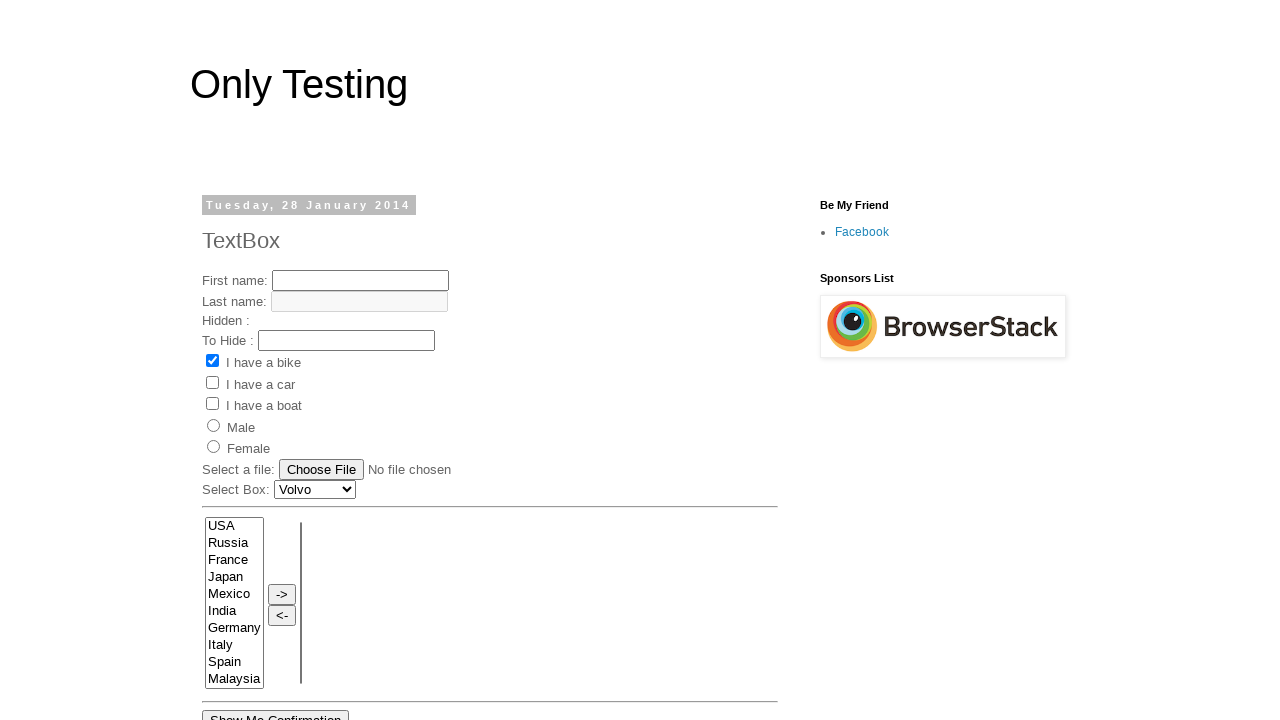

Located select element with name 'FromLB'
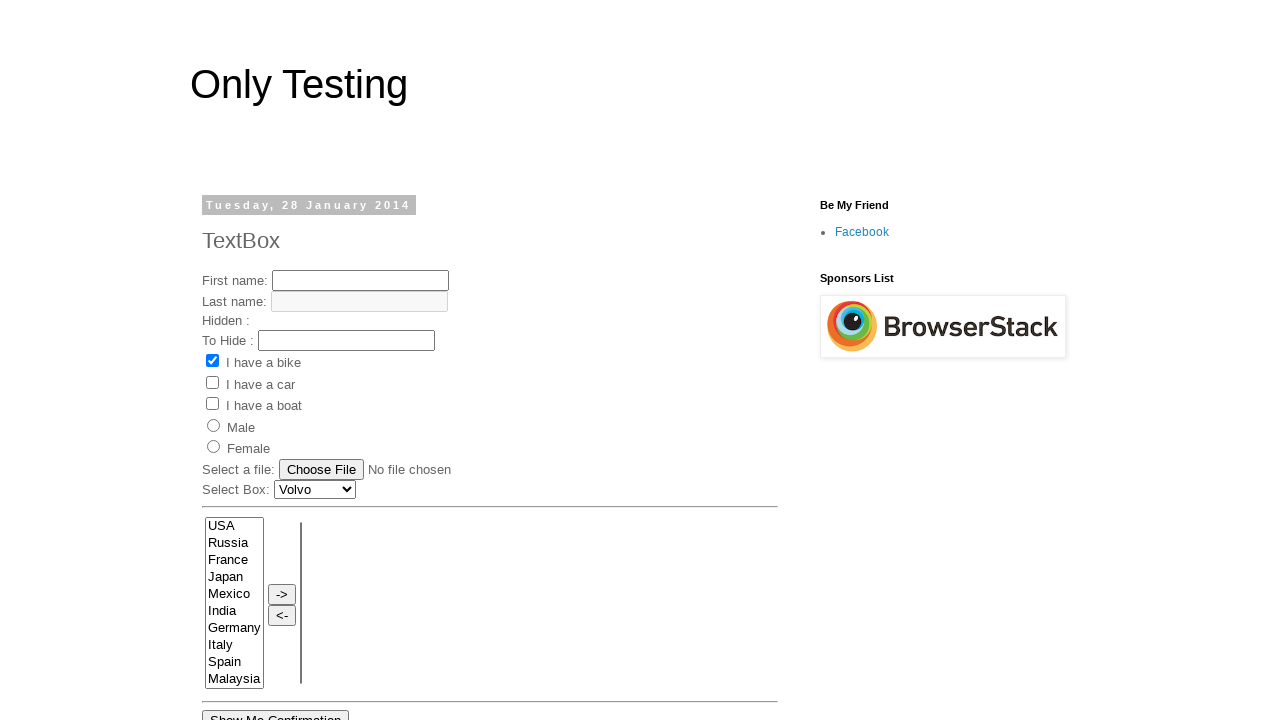

Select element is visible
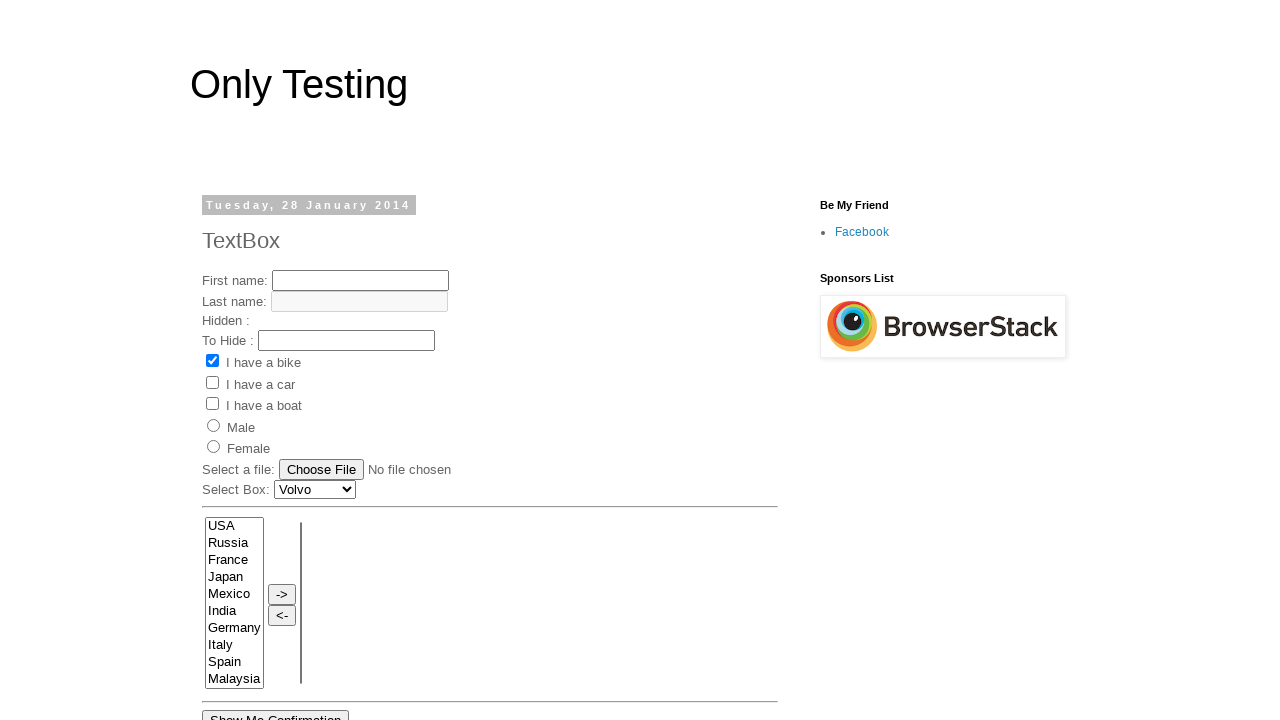

Selected option at index 1 (second option) on select[name='FromLB']
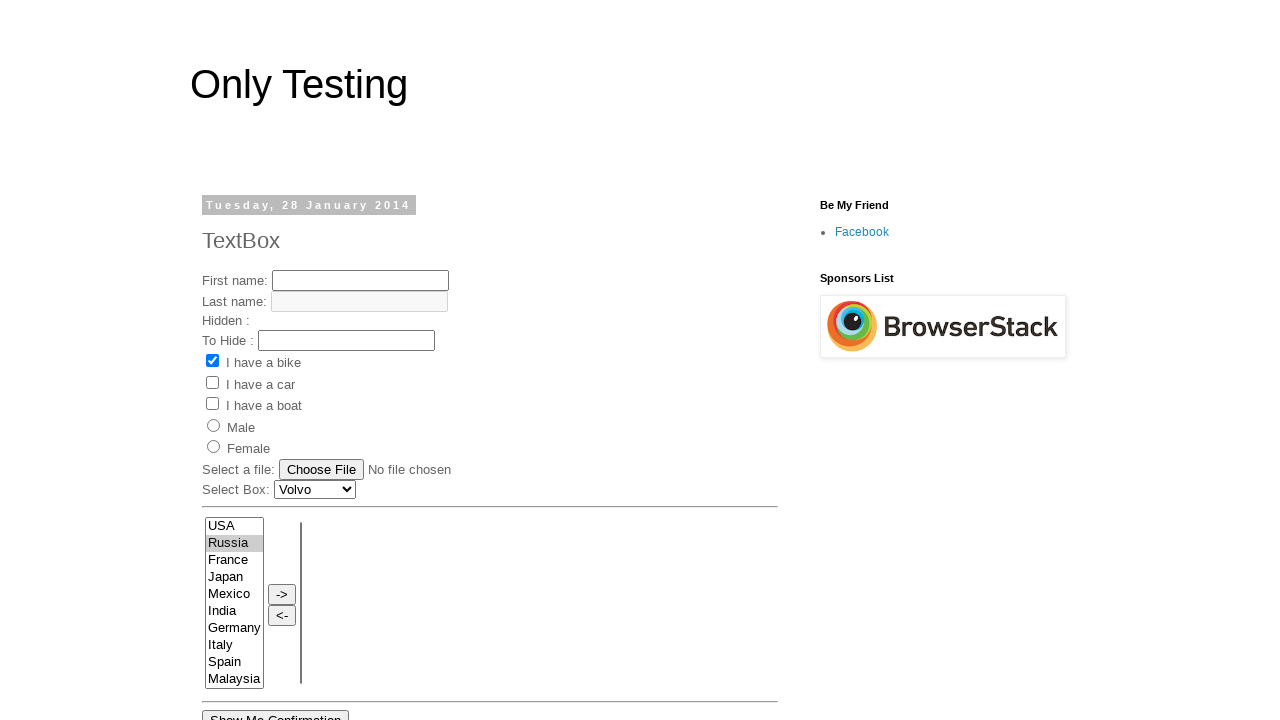

Selected option at index 2 (third option) in multi-select listbox on select[name='FromLB']
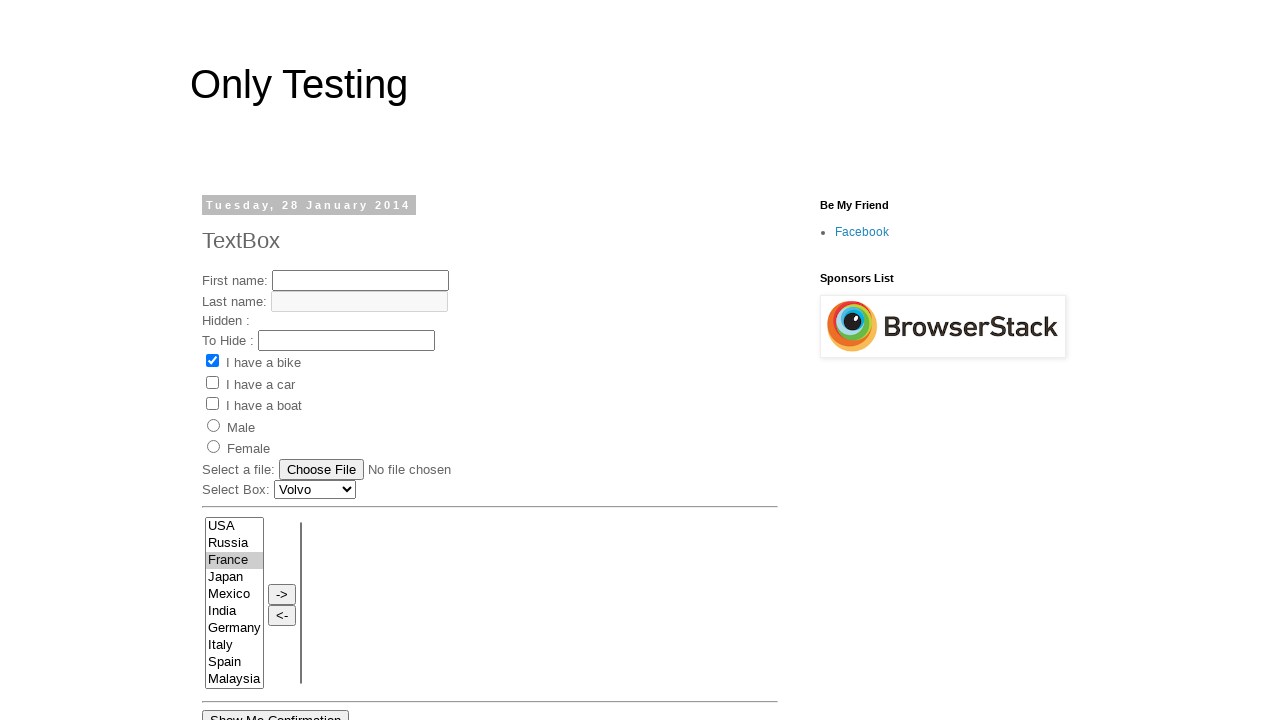

Waited 500ms for selection to be processed
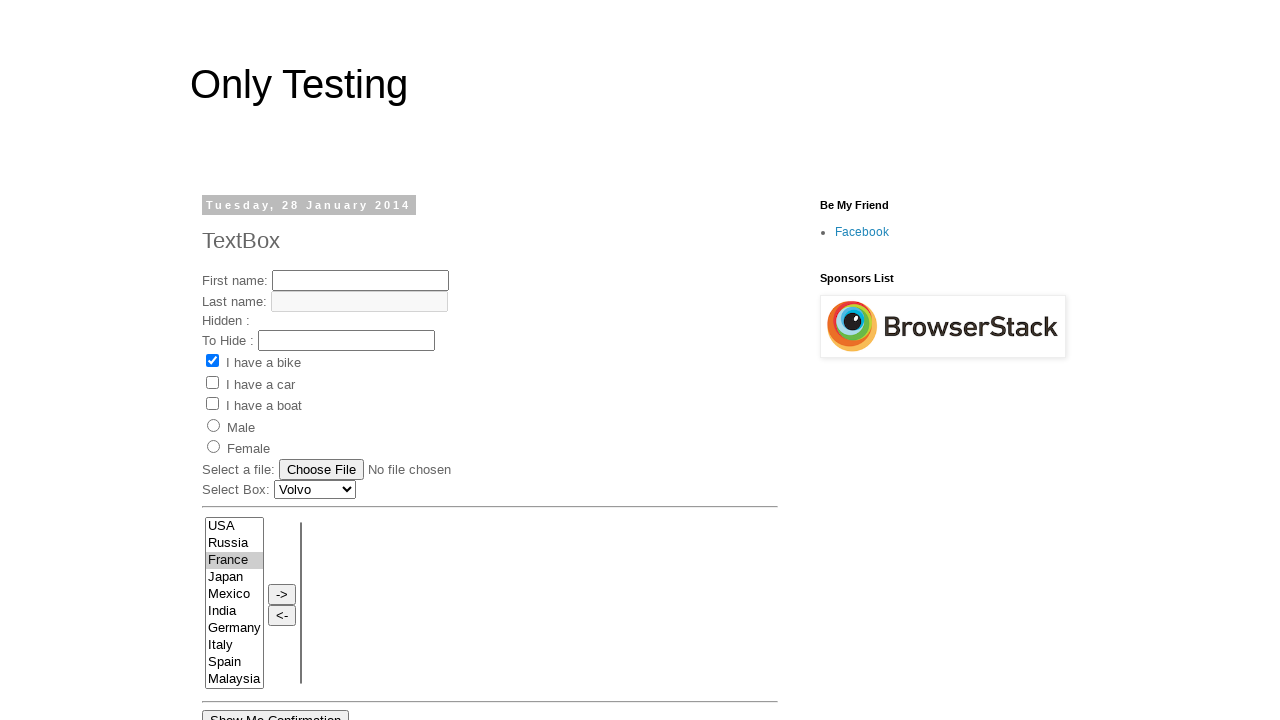

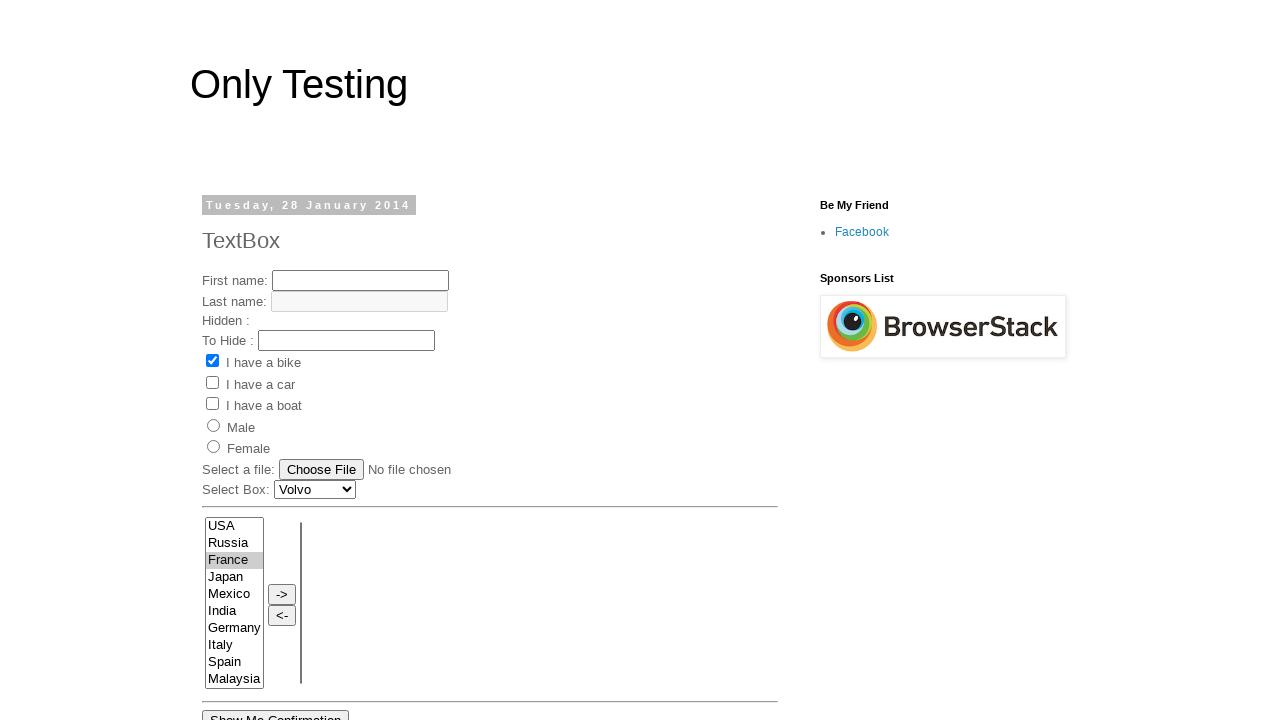